Opens a shortened URL and waits for the page to load, allowing the user to view the content.

Starting URL: https://shorturl.at/OELXJ

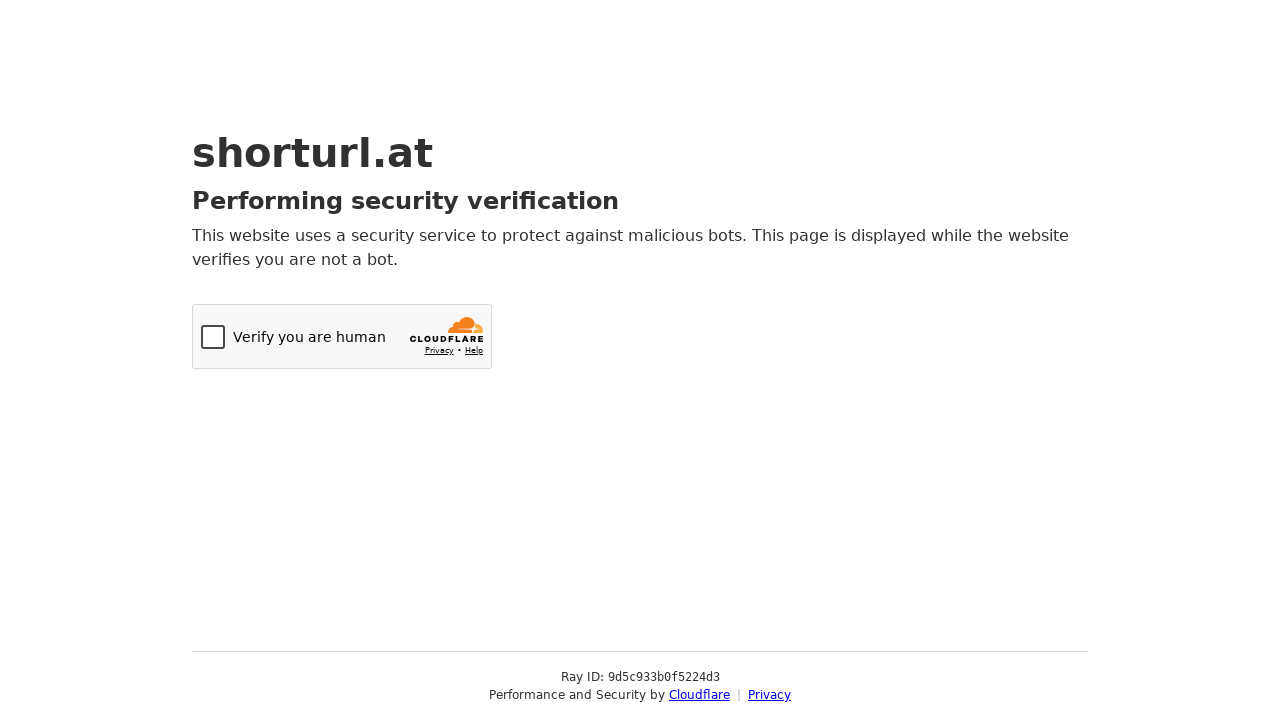

Navigated to shortened URL https://shorturl.at/OELXJ
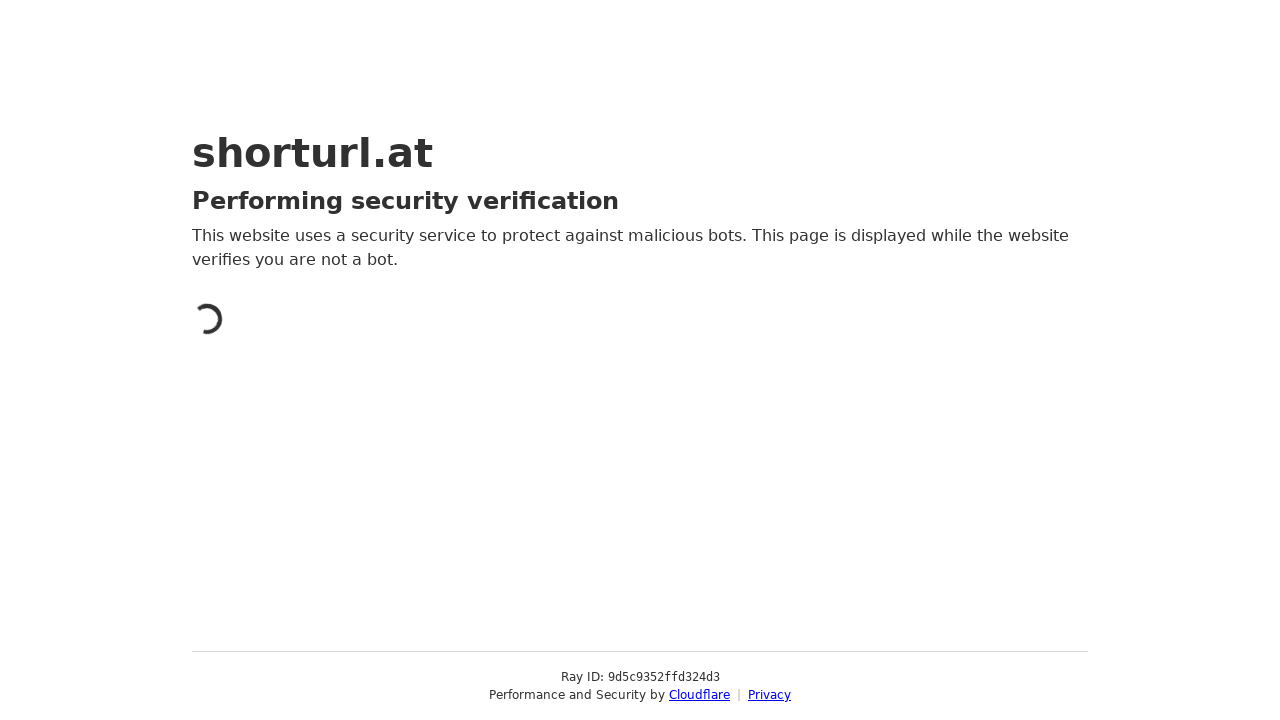

Page reached networkidle load state
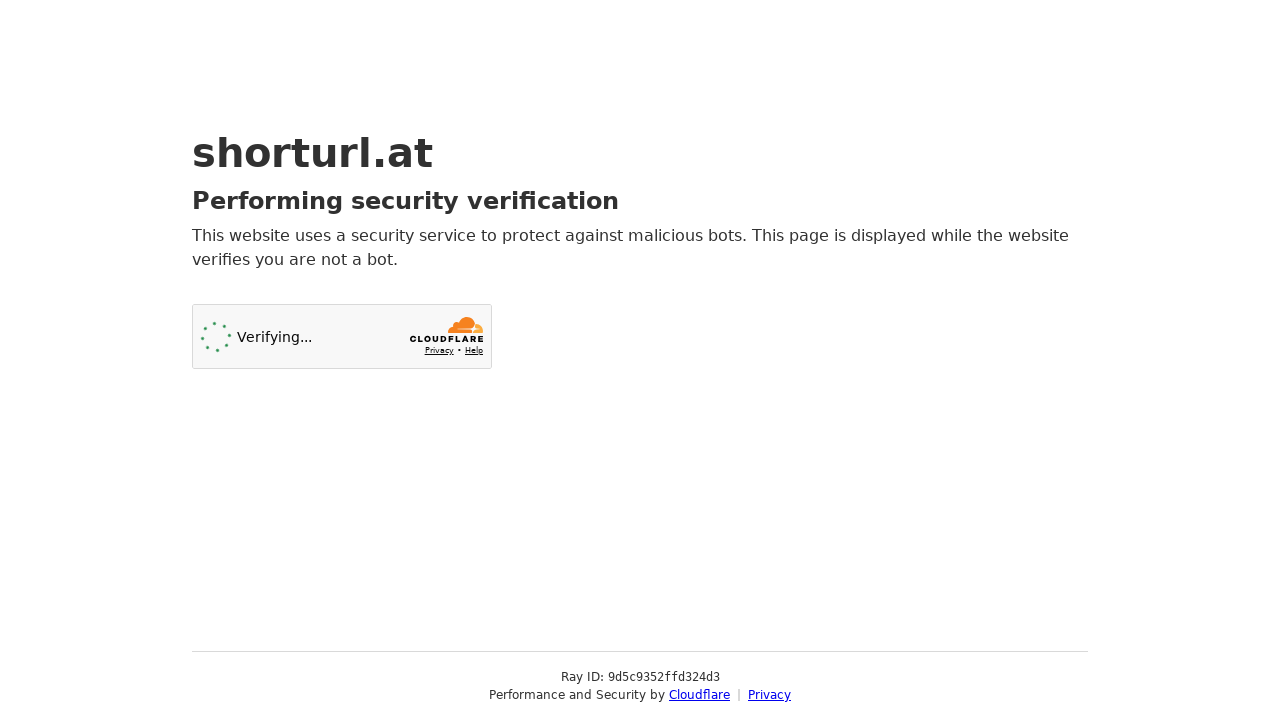

Waited 5 seconds to allow page content viewing
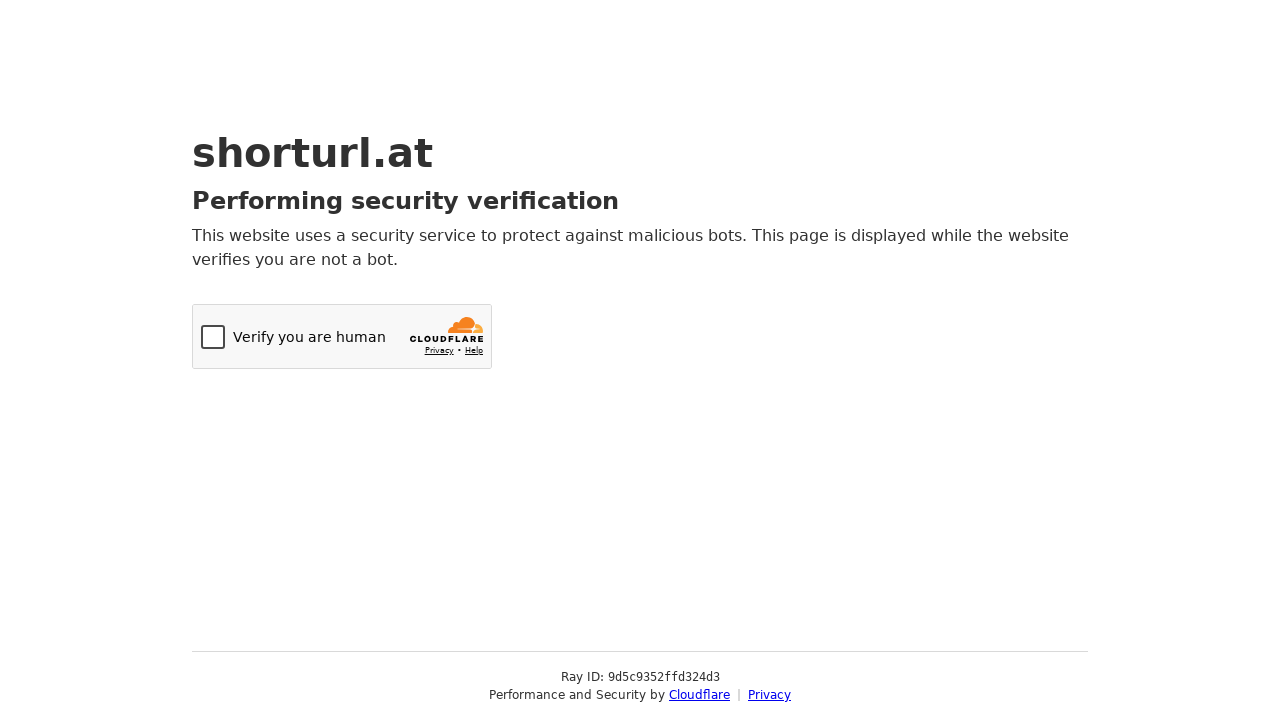

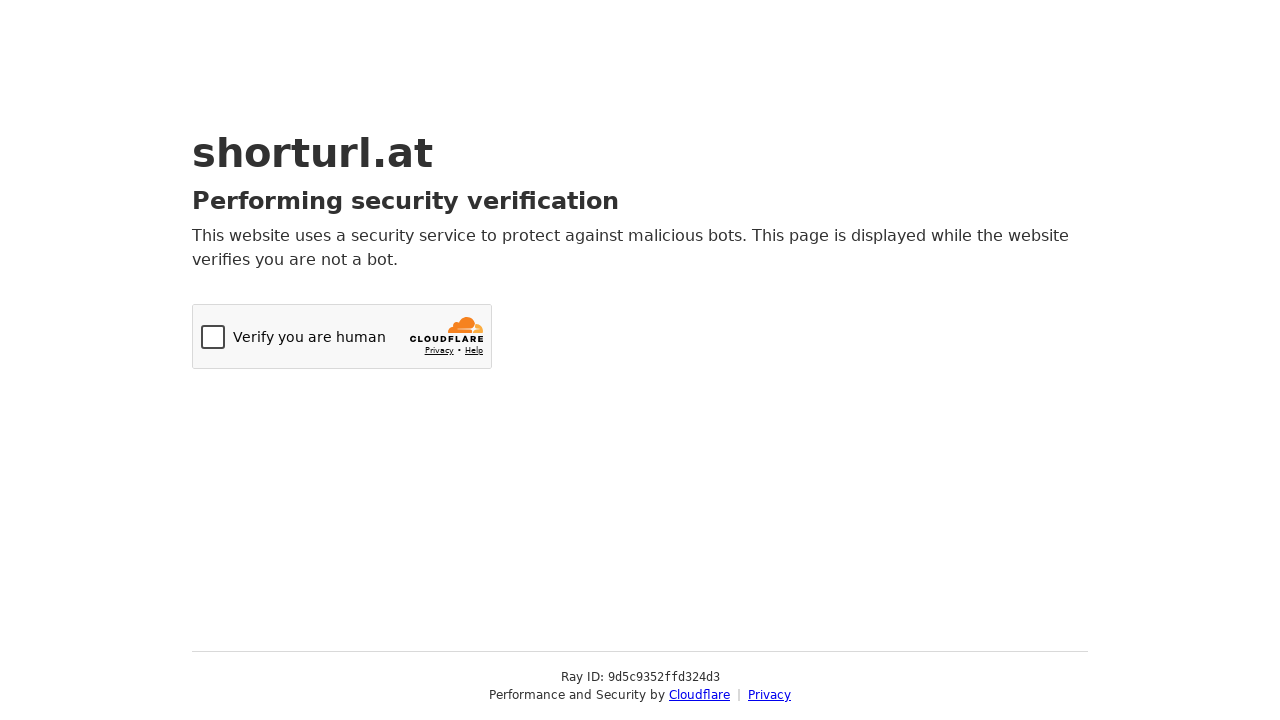